Tests JavaScript alert popup handling by clicking a button that triggers an alert, reading the alert text, and accepting/dismissing the alert dialog.

Starting URL: https://www.w3schools.com/js/tryit.asp?filename=tryjs_alert

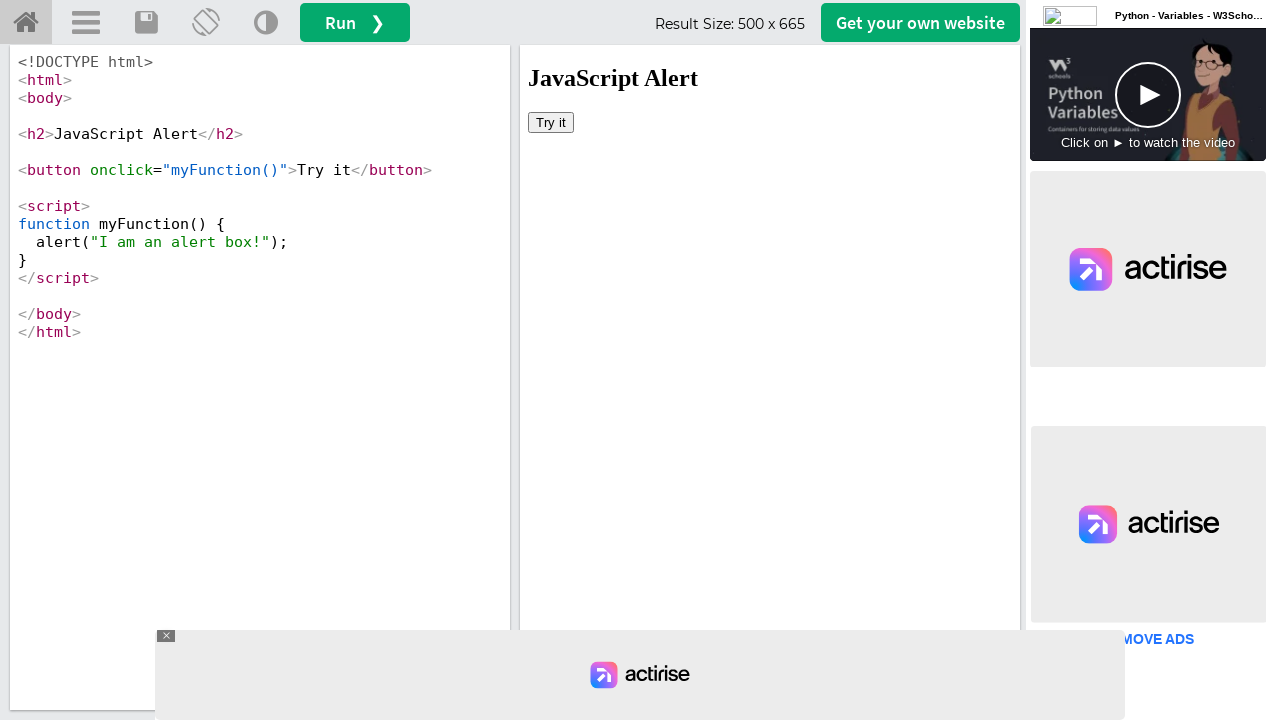

Located the first iframe on the page
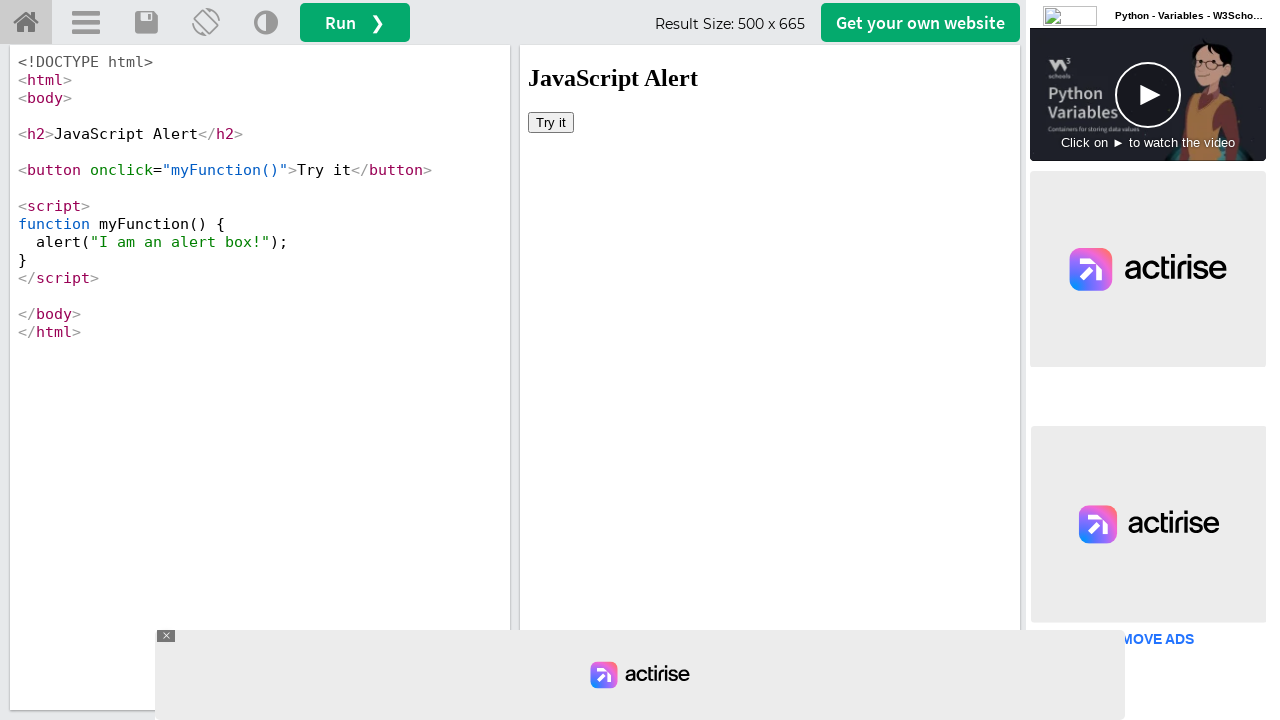

Set up dialog handler to accept alerts
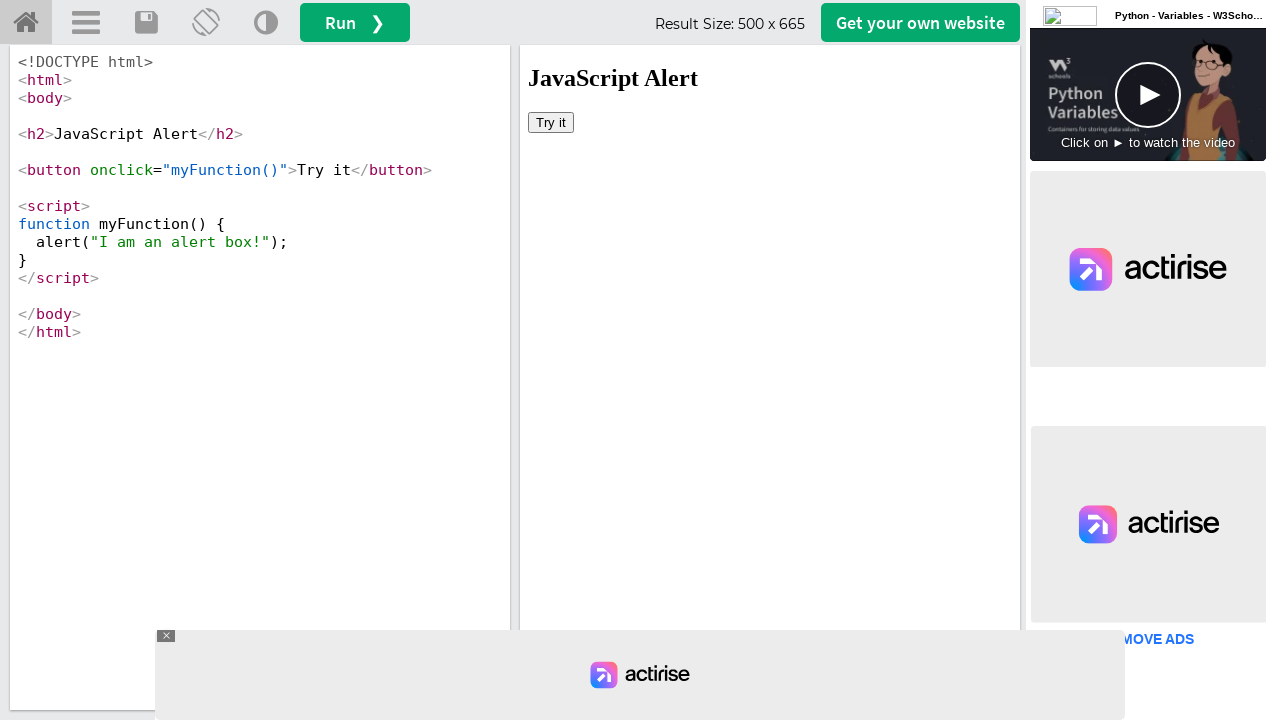

Clicked the button that triggers the JavaScript alert at (551, 122) on iframe >> nth=0 >> internal:control=enter-frame >> button[onclick='myFunction()'
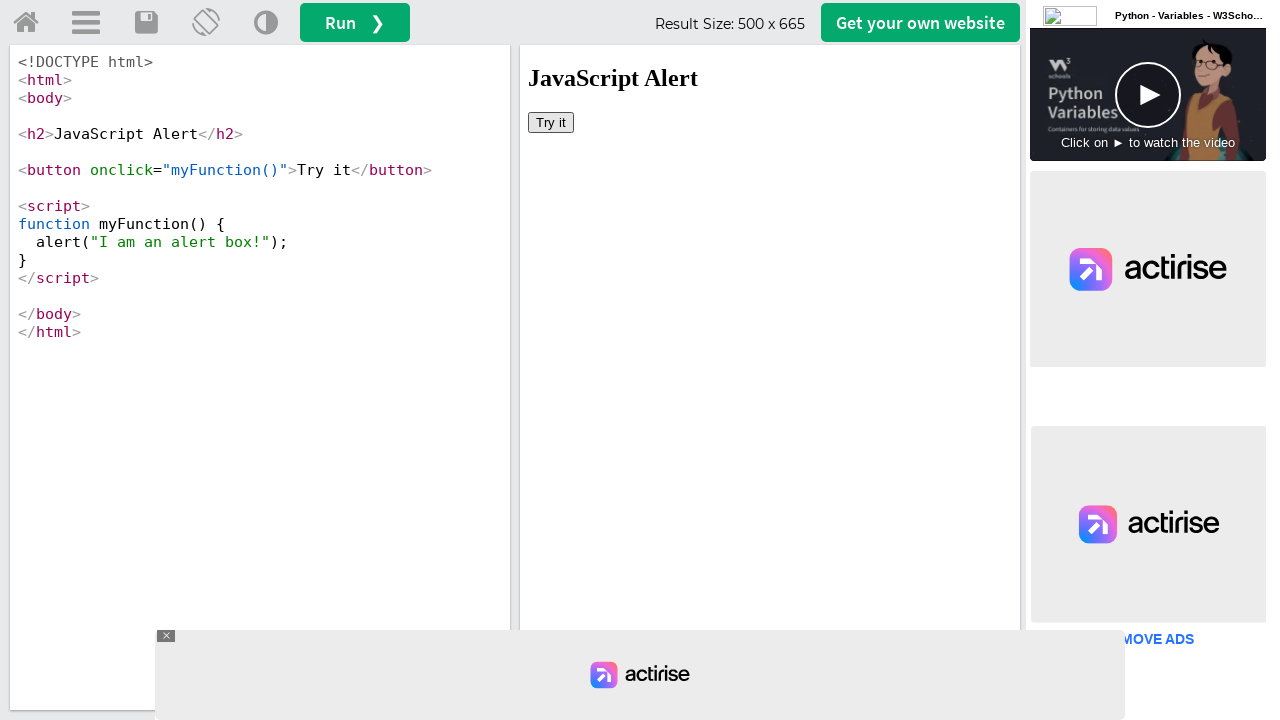

Waited 1 second for alert interaction to complete
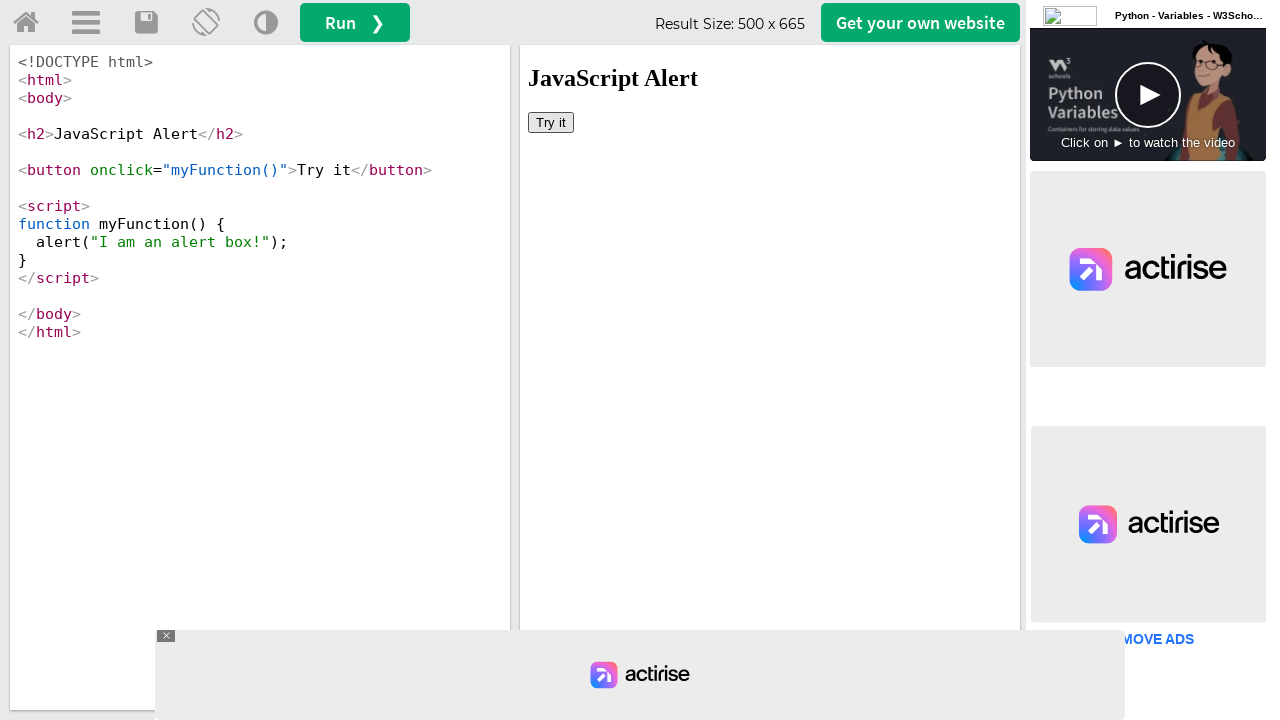

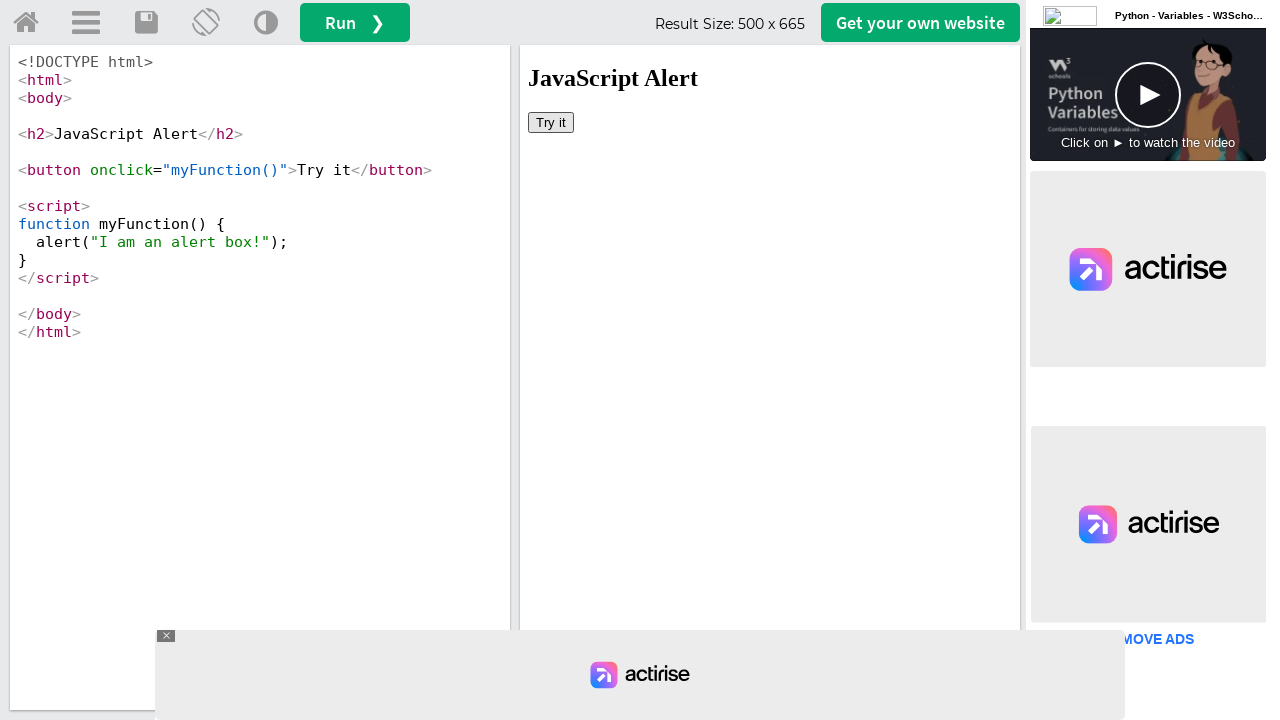